Tests adding jQuery Growl notifications to a page by injecting jQuery, jQuery Growl library, and CSS via JavaScript, then displaying notification messages on the page.

Starting URL: http://the-internet.herokuapp.com

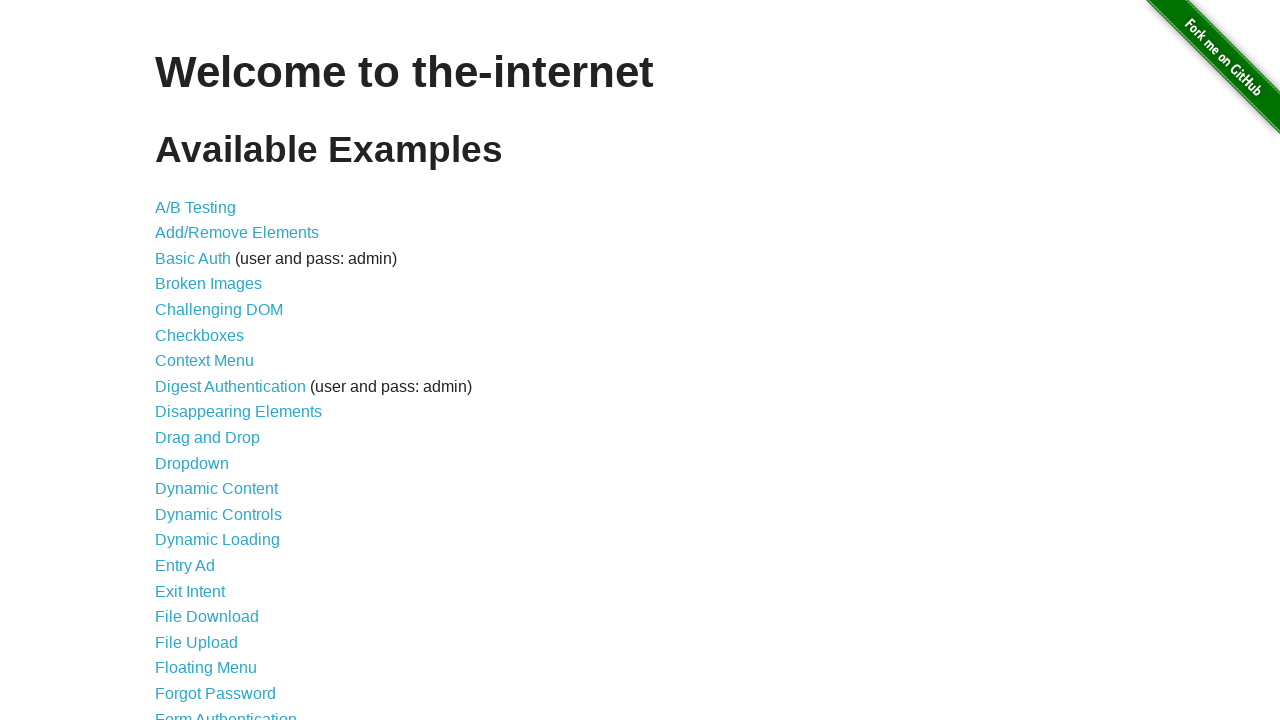

Navigated to the-internet.herokuapp.com
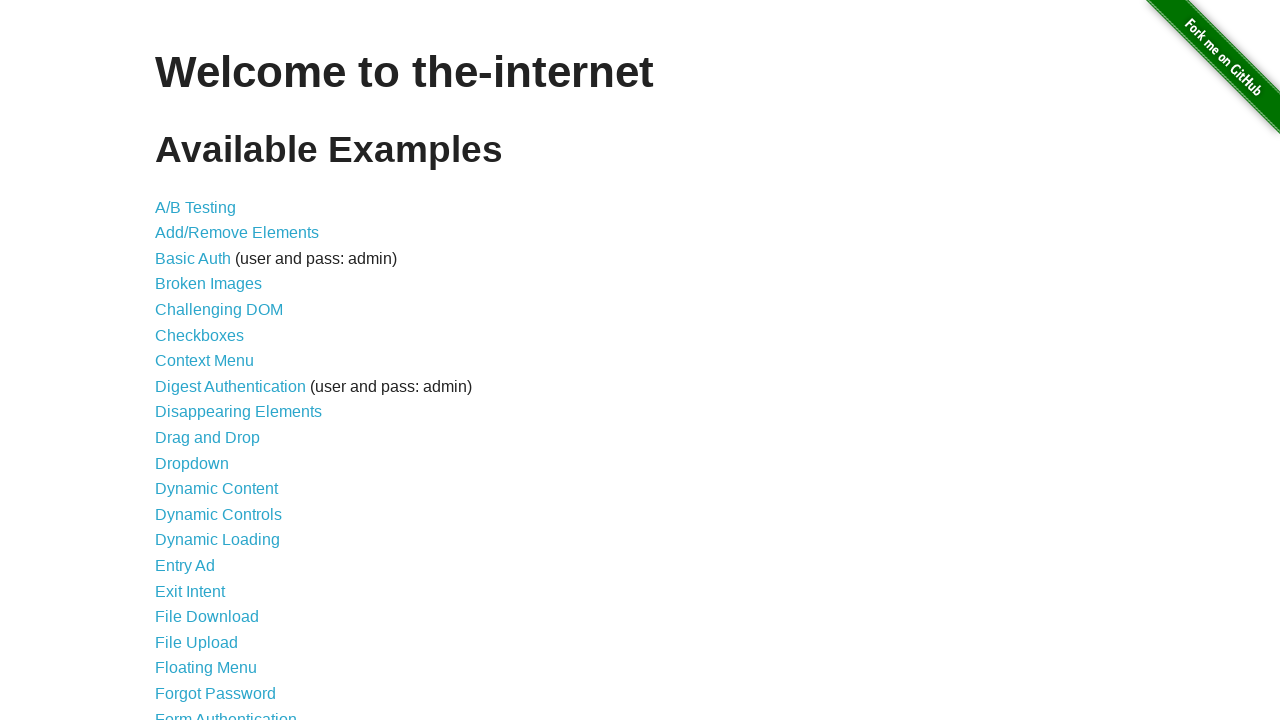

Injected jQuery library into page if not already present
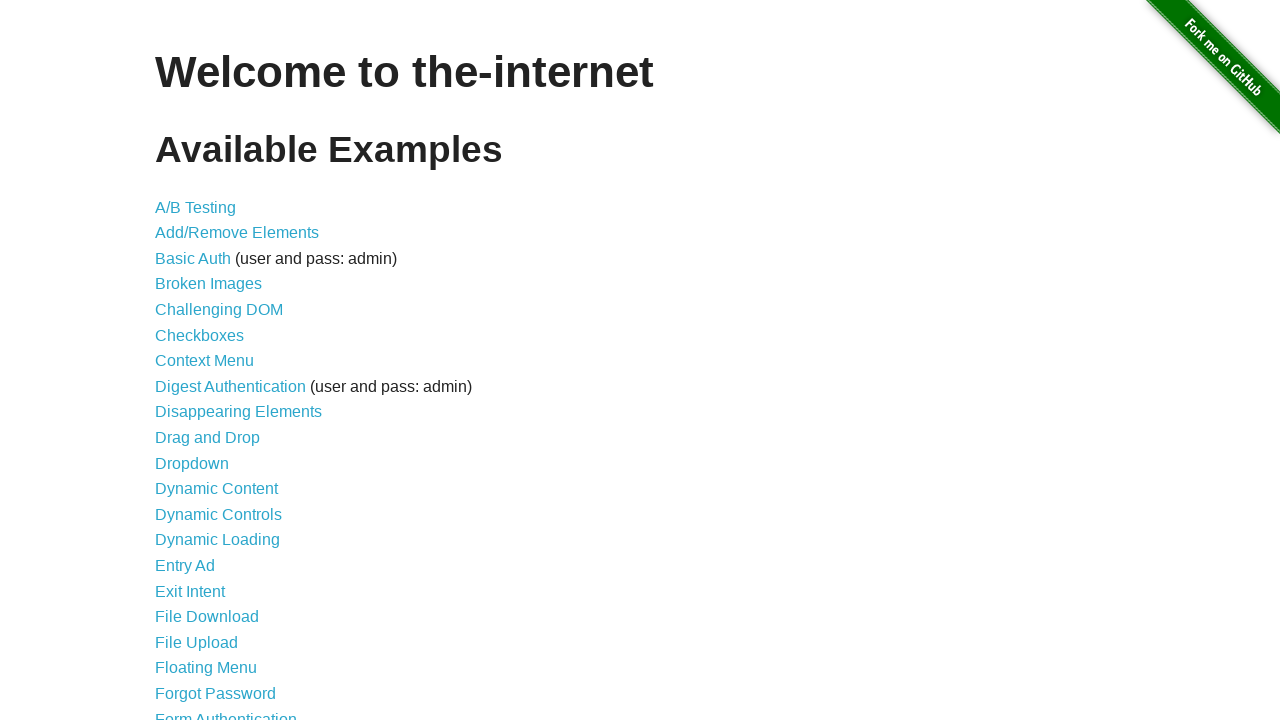

jQuery library loaded successfully
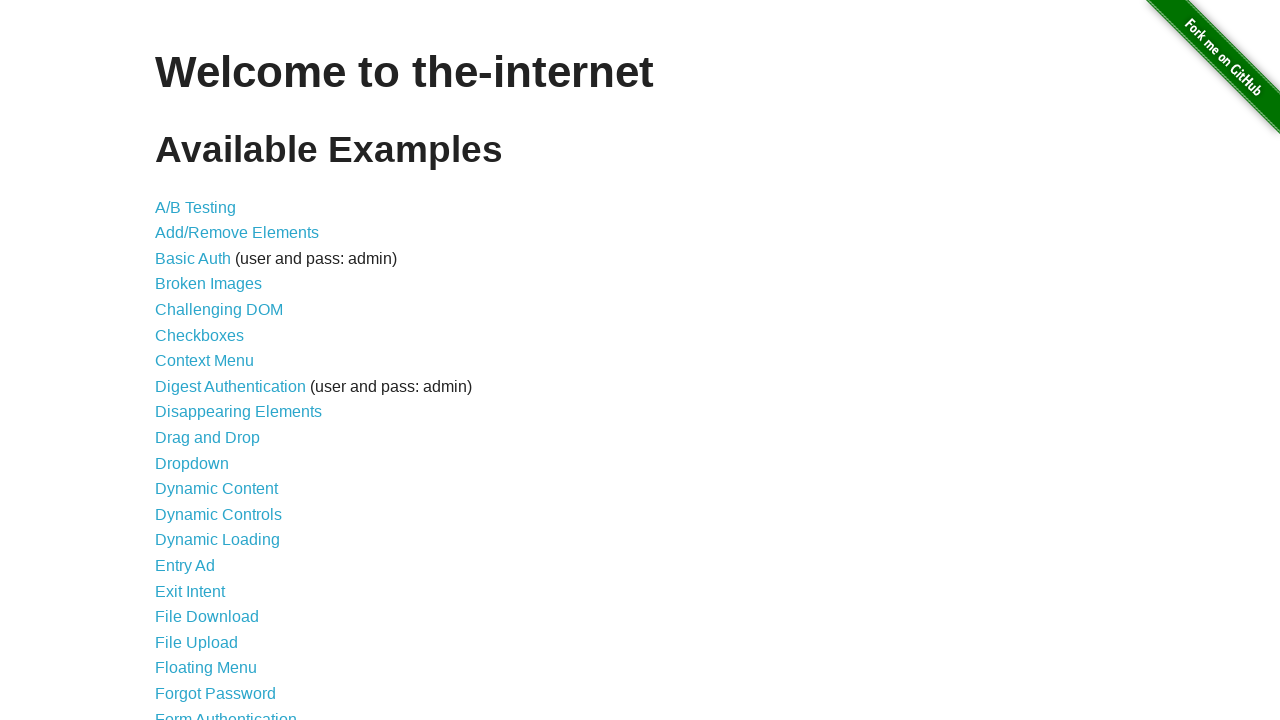

Injected jQuery Growl library into page
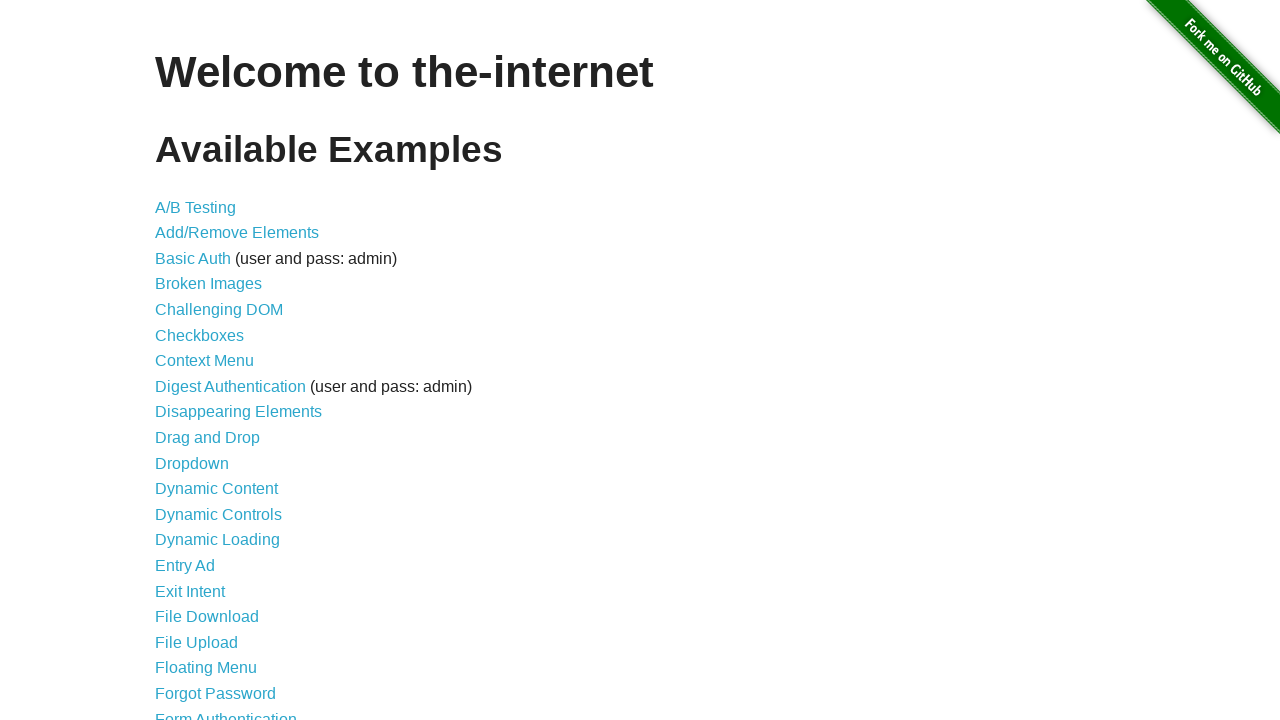

Injected jQuery Growl CSS stylesheet into page
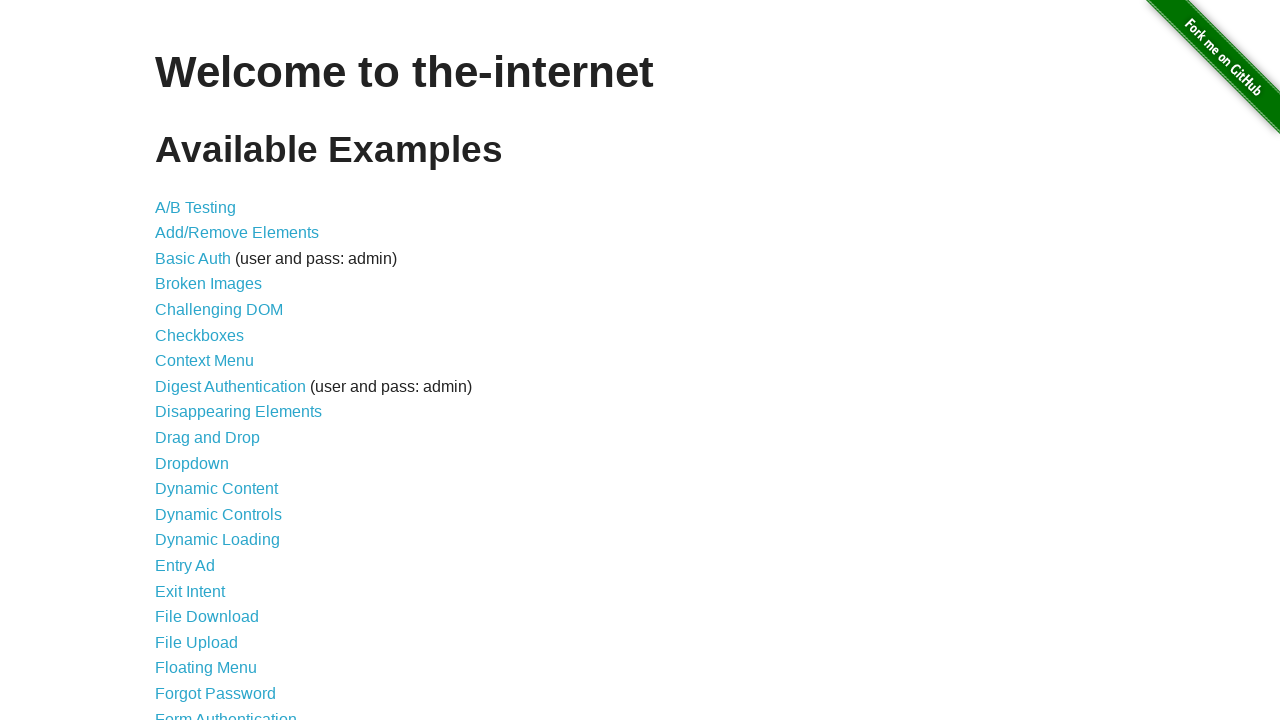

jQuery Growl library ready for use
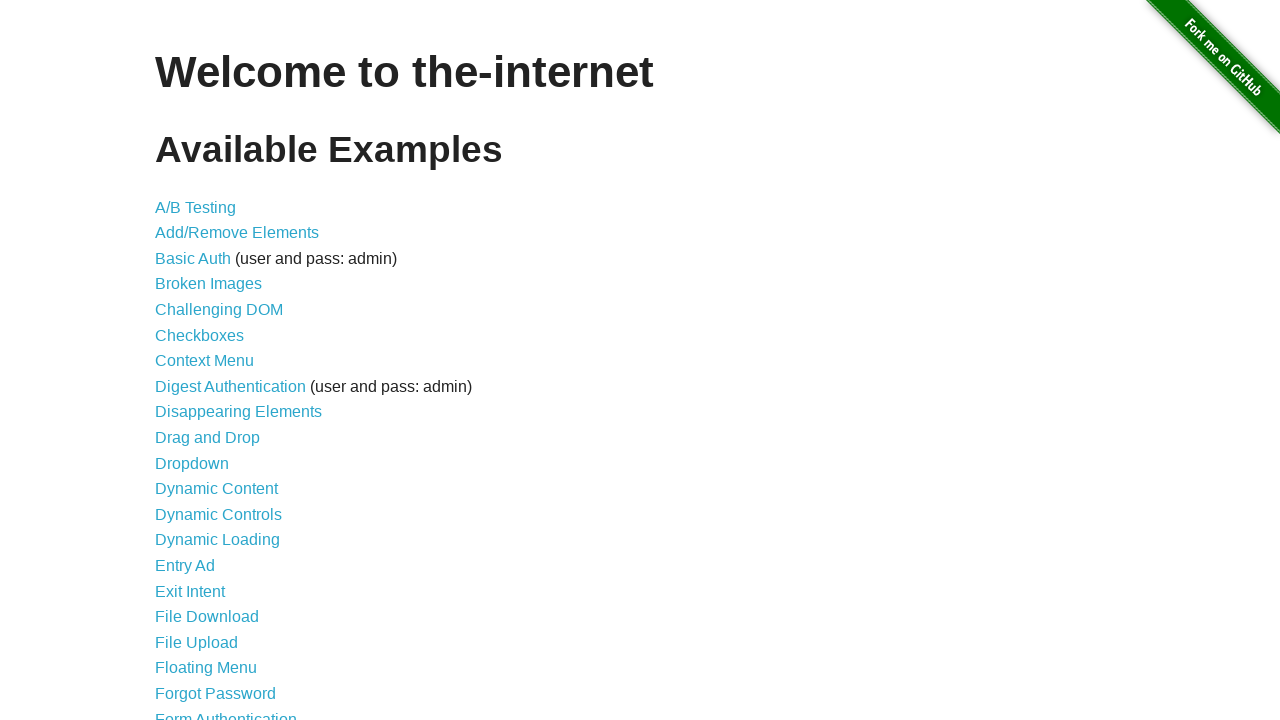

Displayed default growl notification with title 'GET' and message '/'
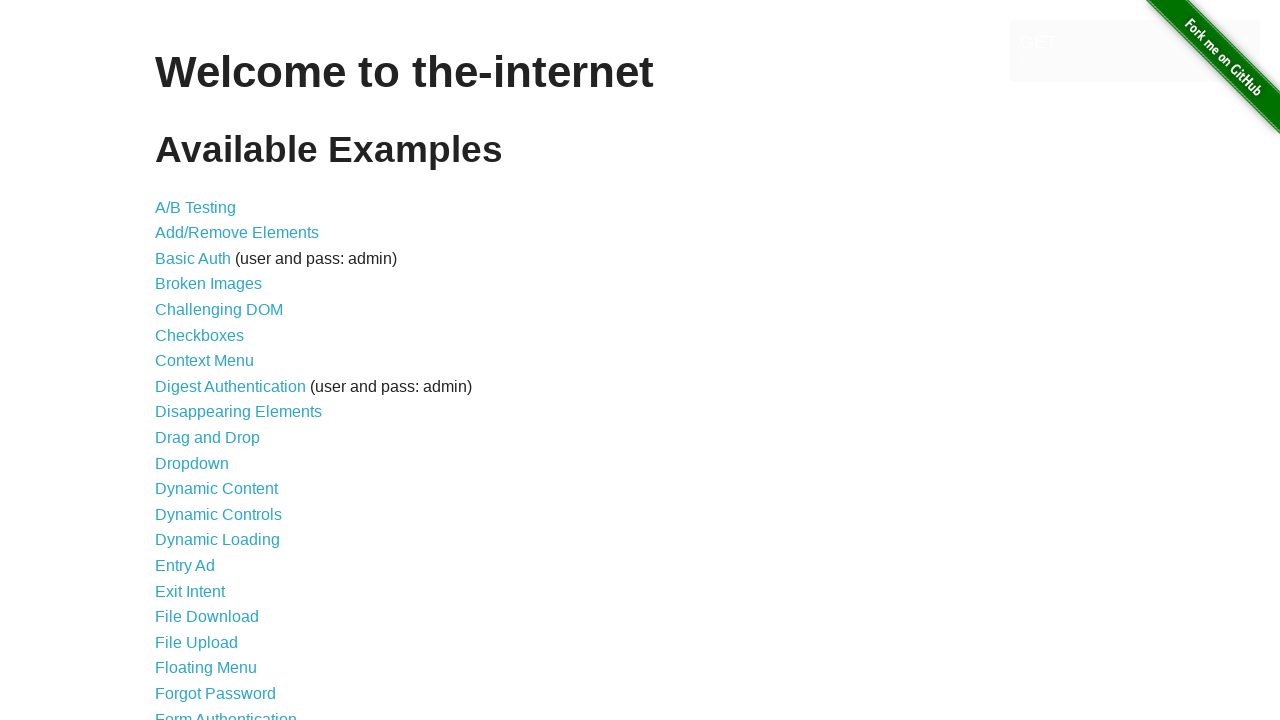

Displayed error growl notification
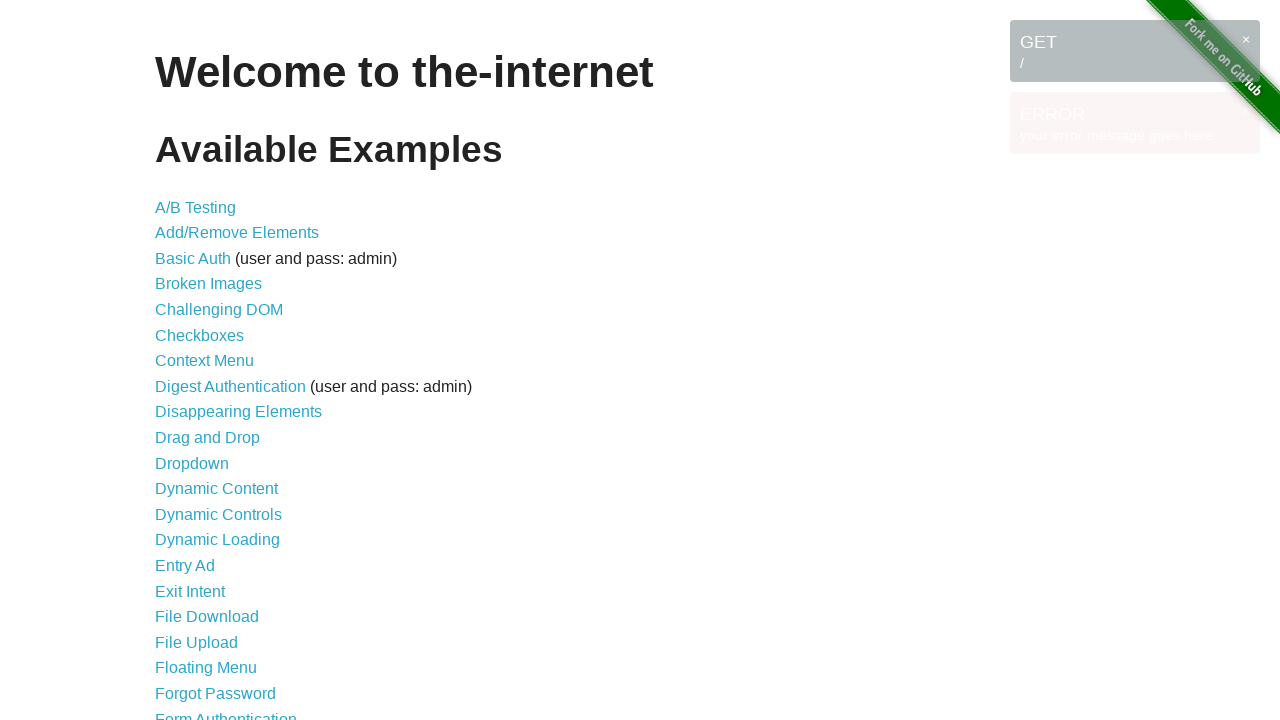

Displayed notice growl notification
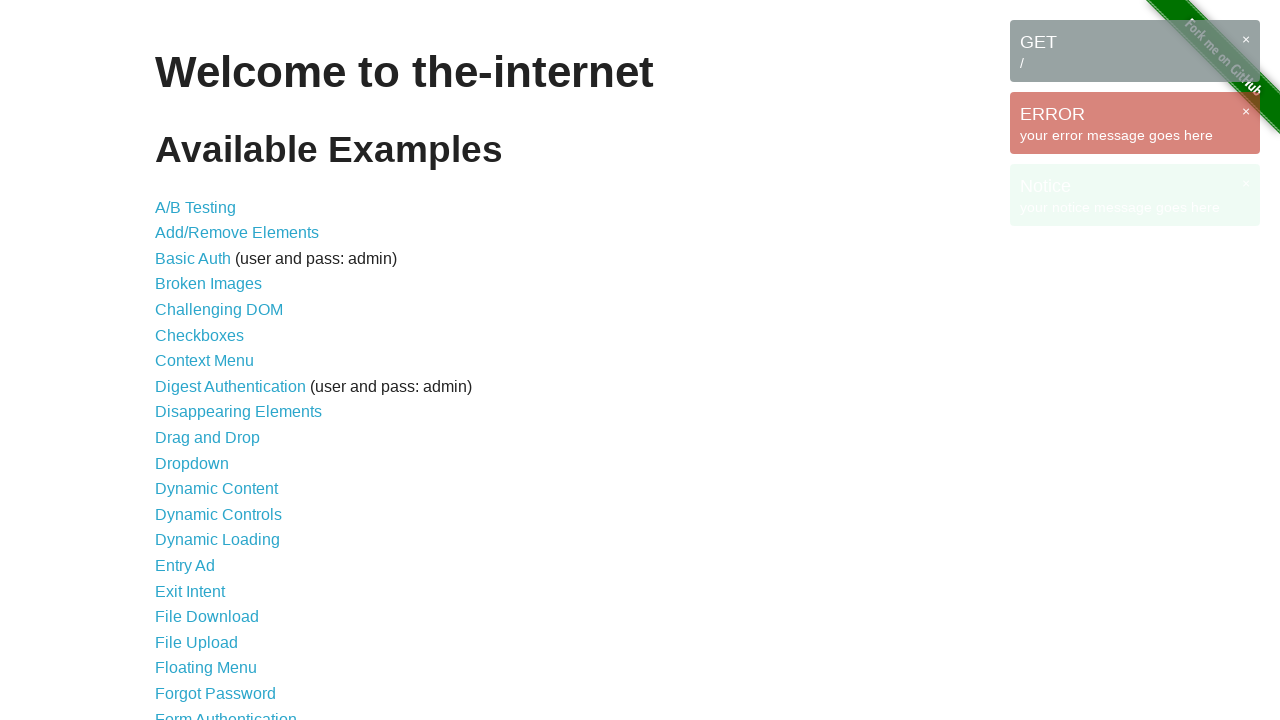

Displayed warning growl notification
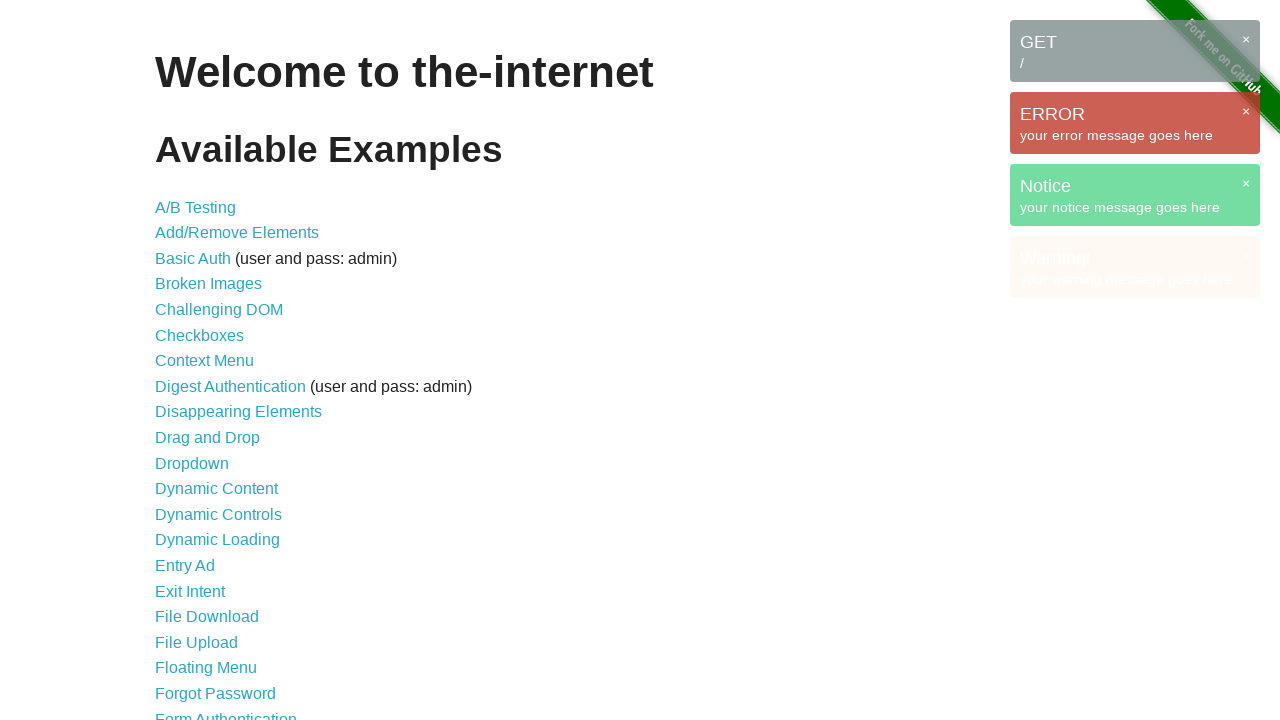

All growl notifications are visible on the page
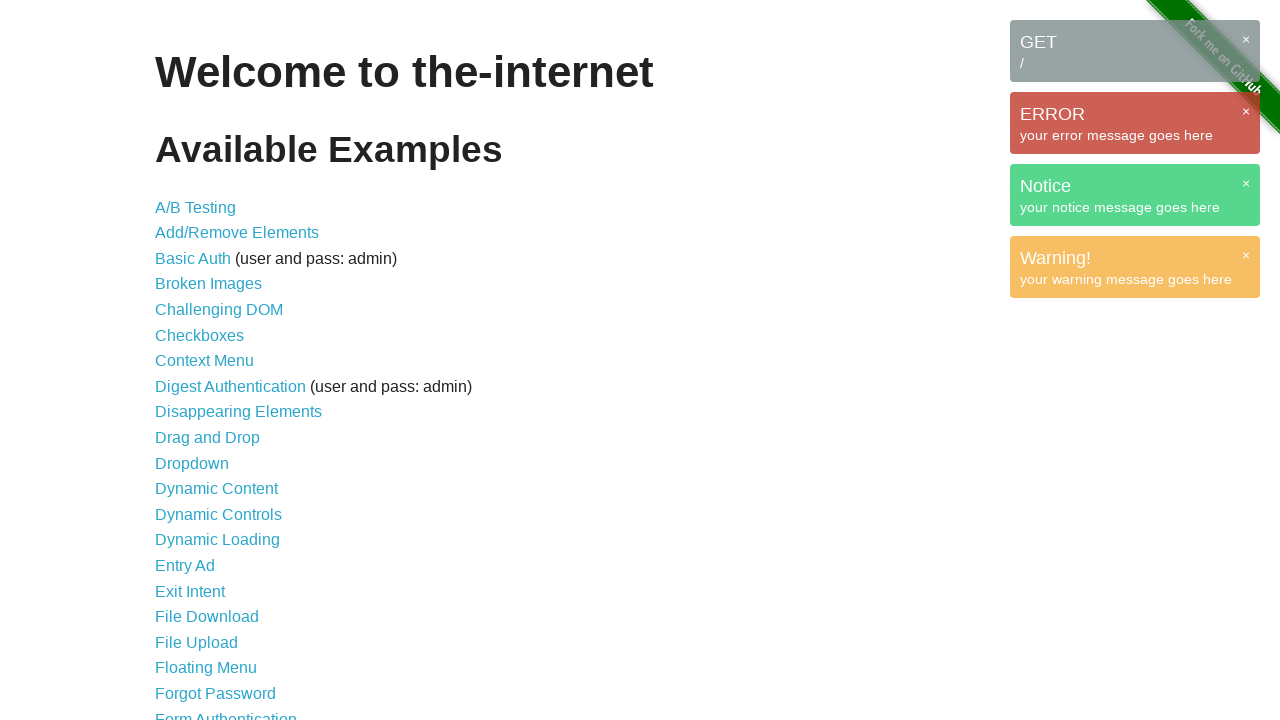

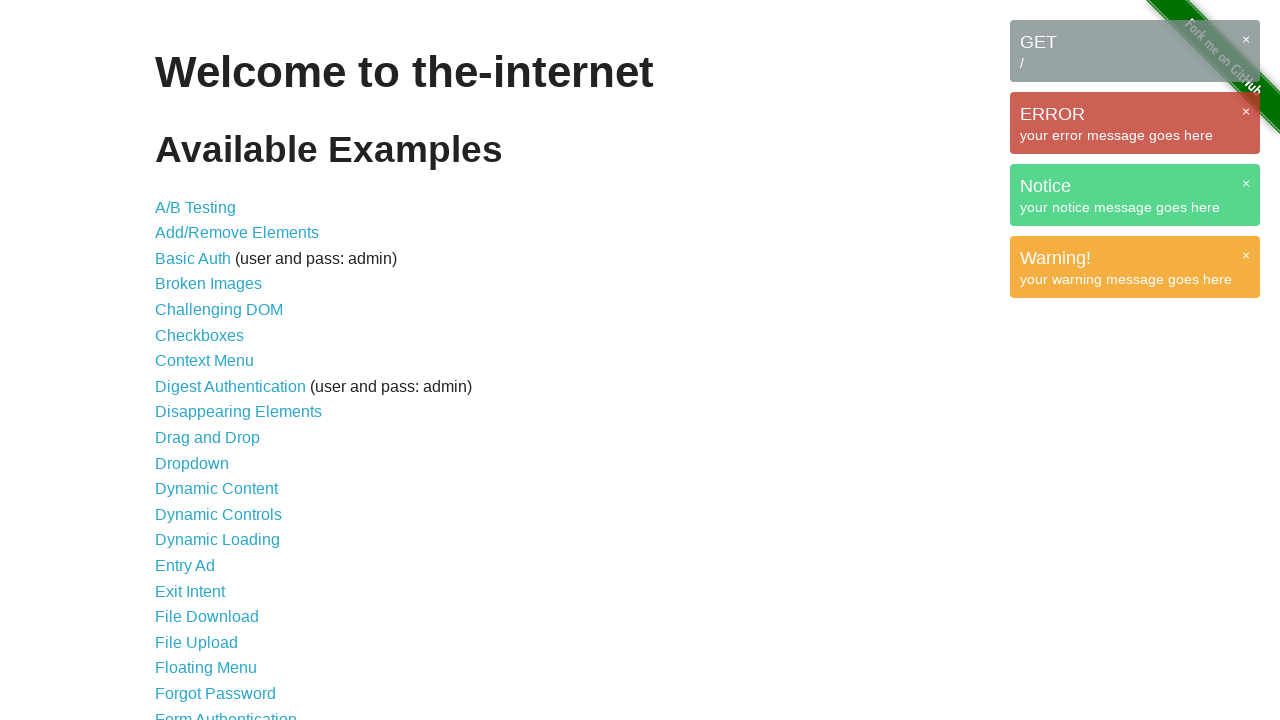